Tests FAQ section by clicking on question 4 about same-day ordering

Starting URL: https://qa-scooter.praktikum-services.ru/

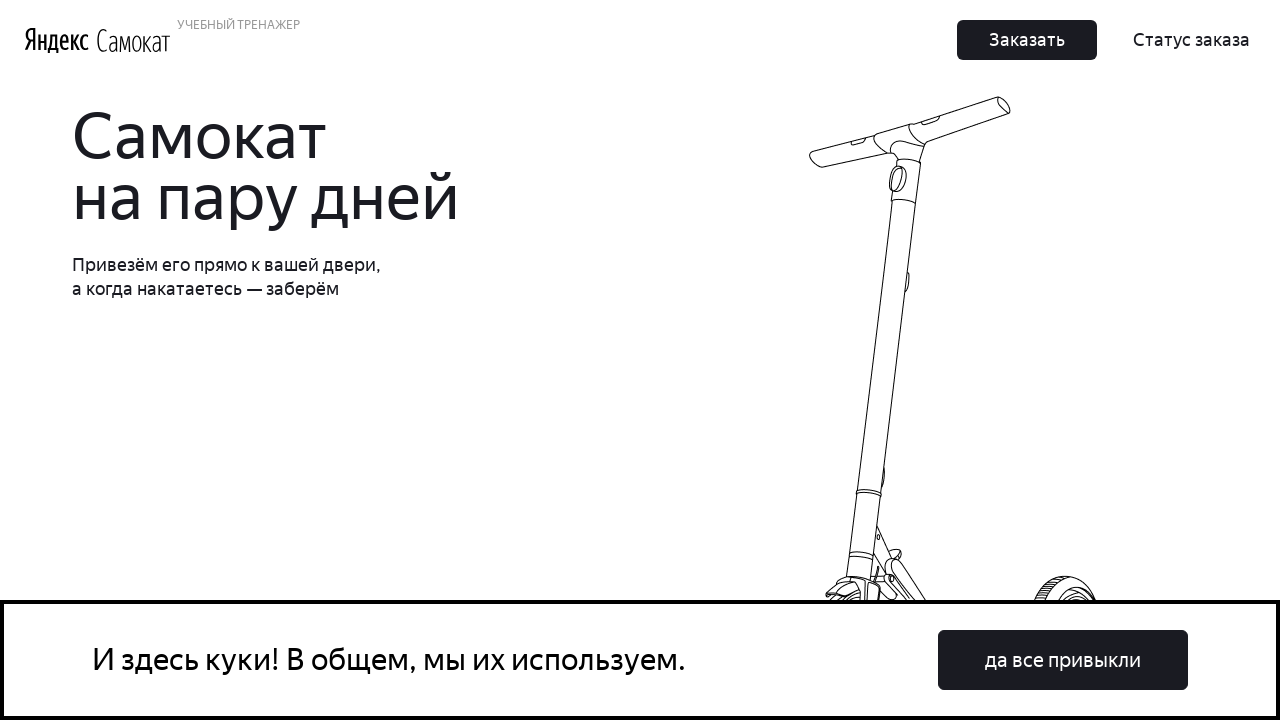

Page loaded with domcontentloaded state
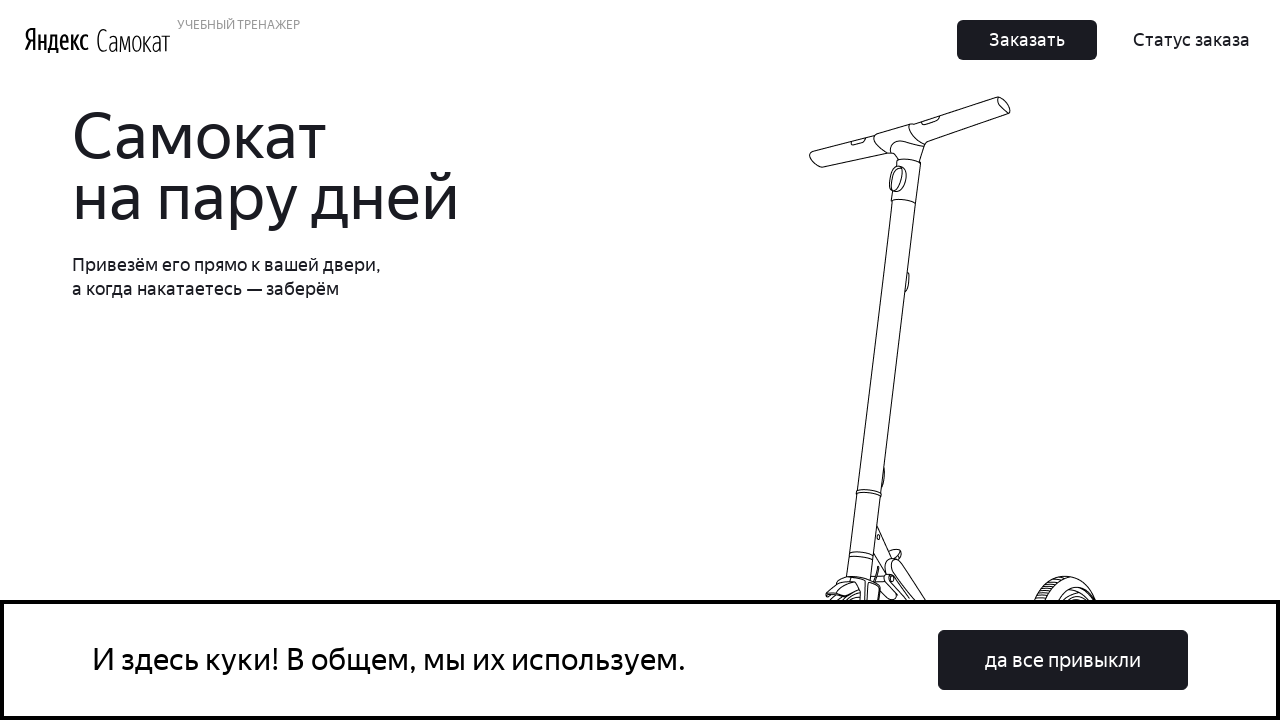

Clicked cookie accept button at (1063, 660) on button:has-text('да все привыкли')
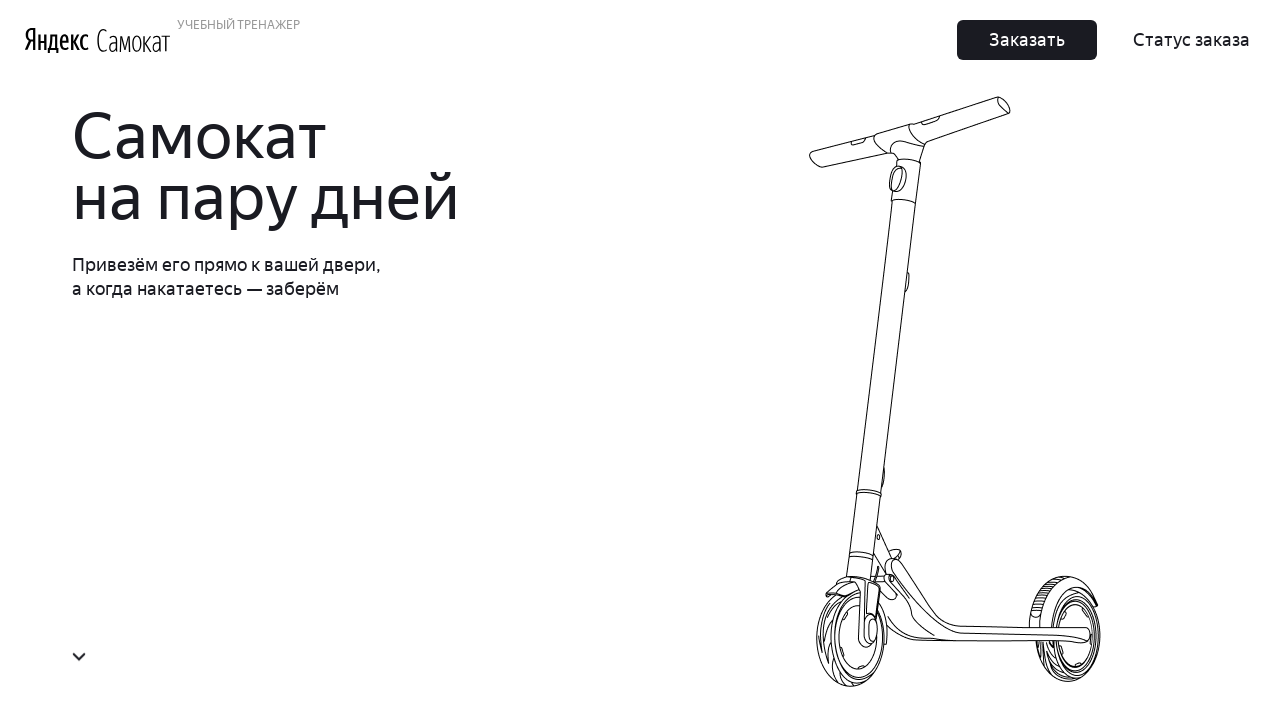

Clicked on fourth FAQ question about same-day ordering at (967, 692) on .accordion__item >> nth=3
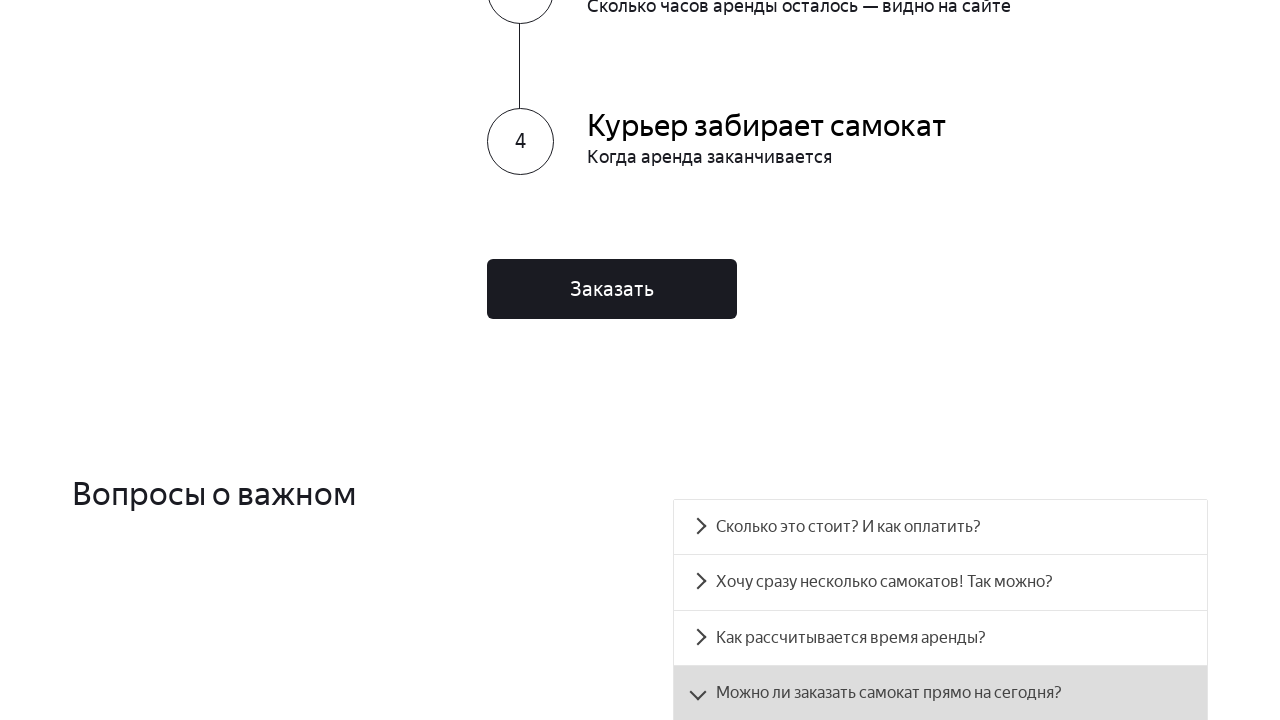

FAQ answer for question 4 became visible
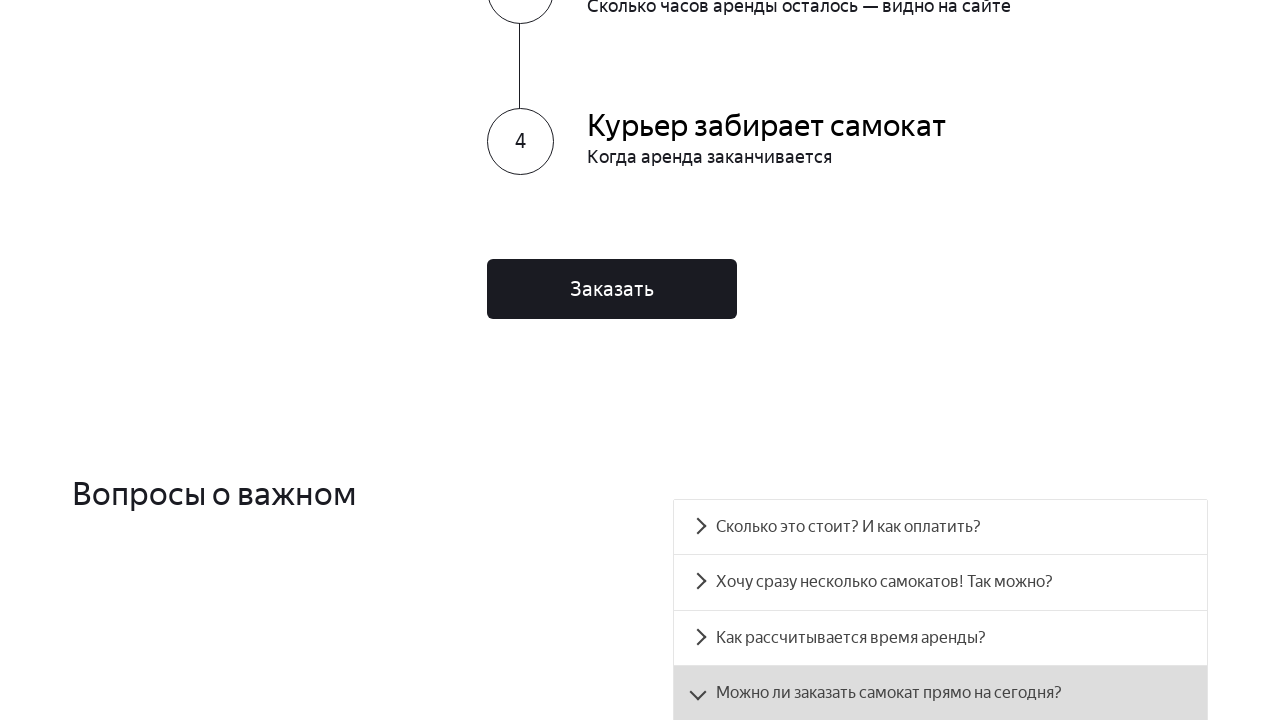

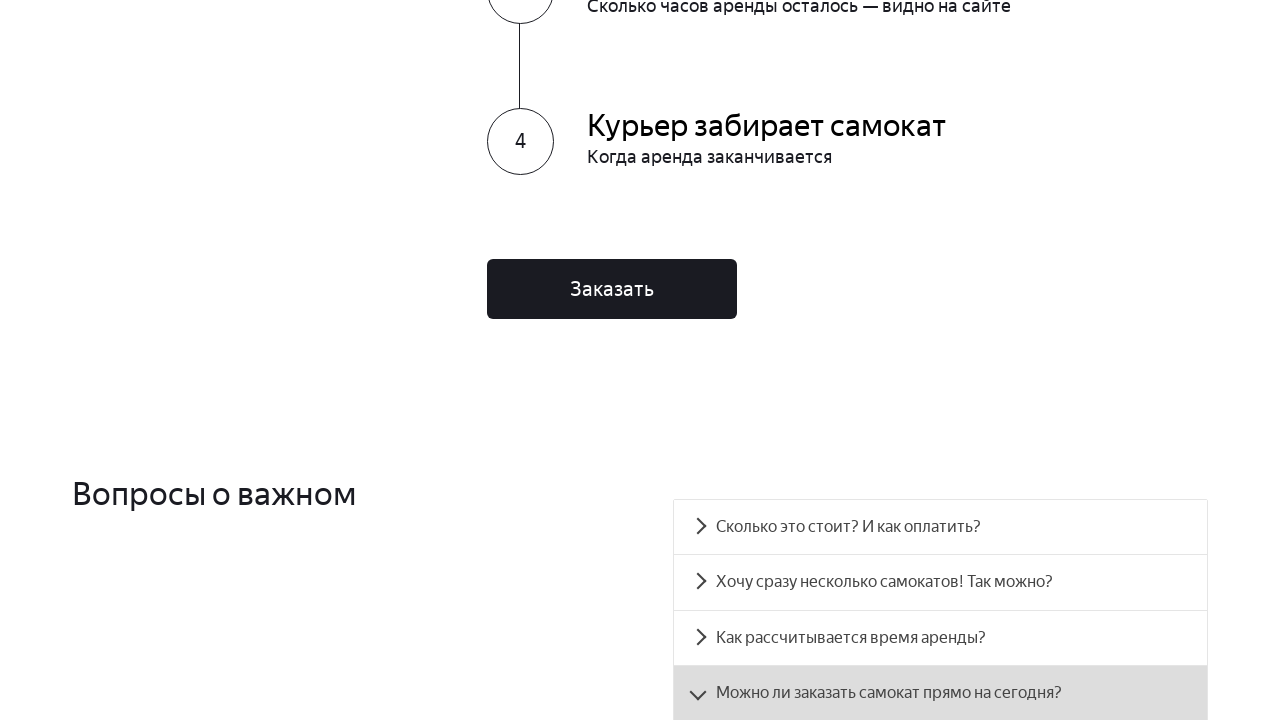